Tests slider interaction by dragging the slider handle to a new position using mouse movements

Starting URL: https://jqueryui.com/resources/demos/slider/default.html

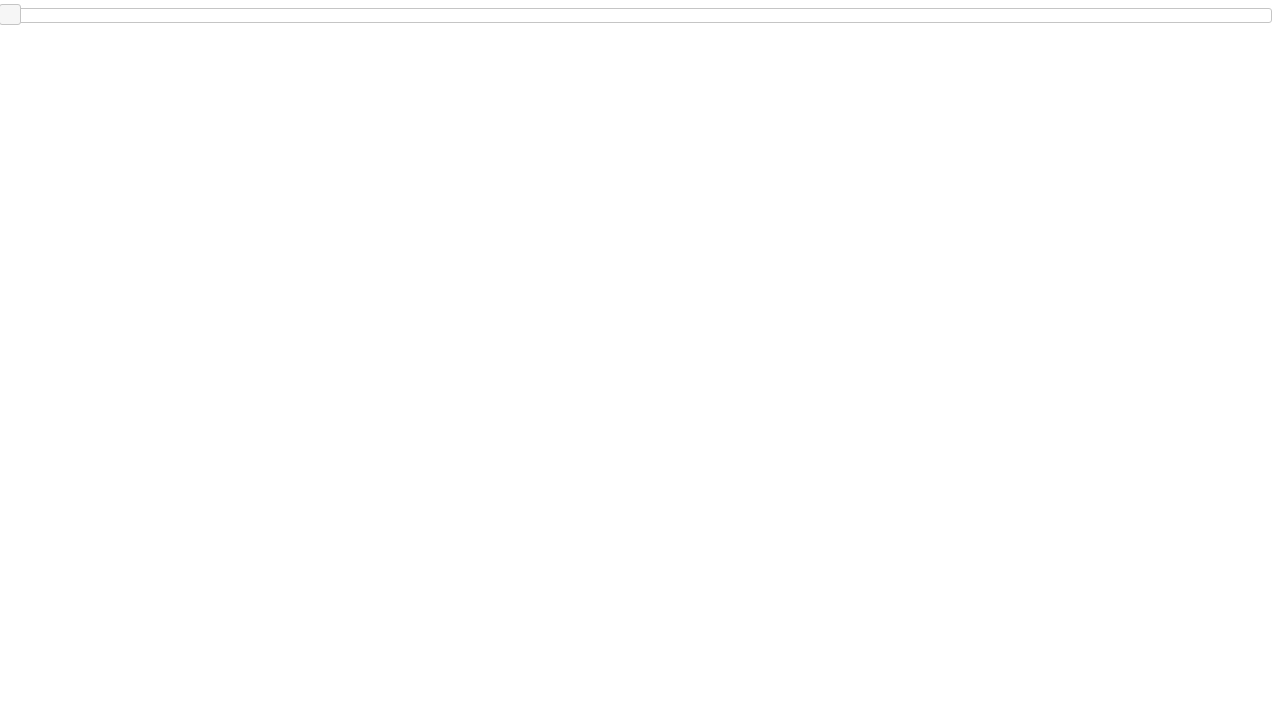

Waited for slider handle to be visible
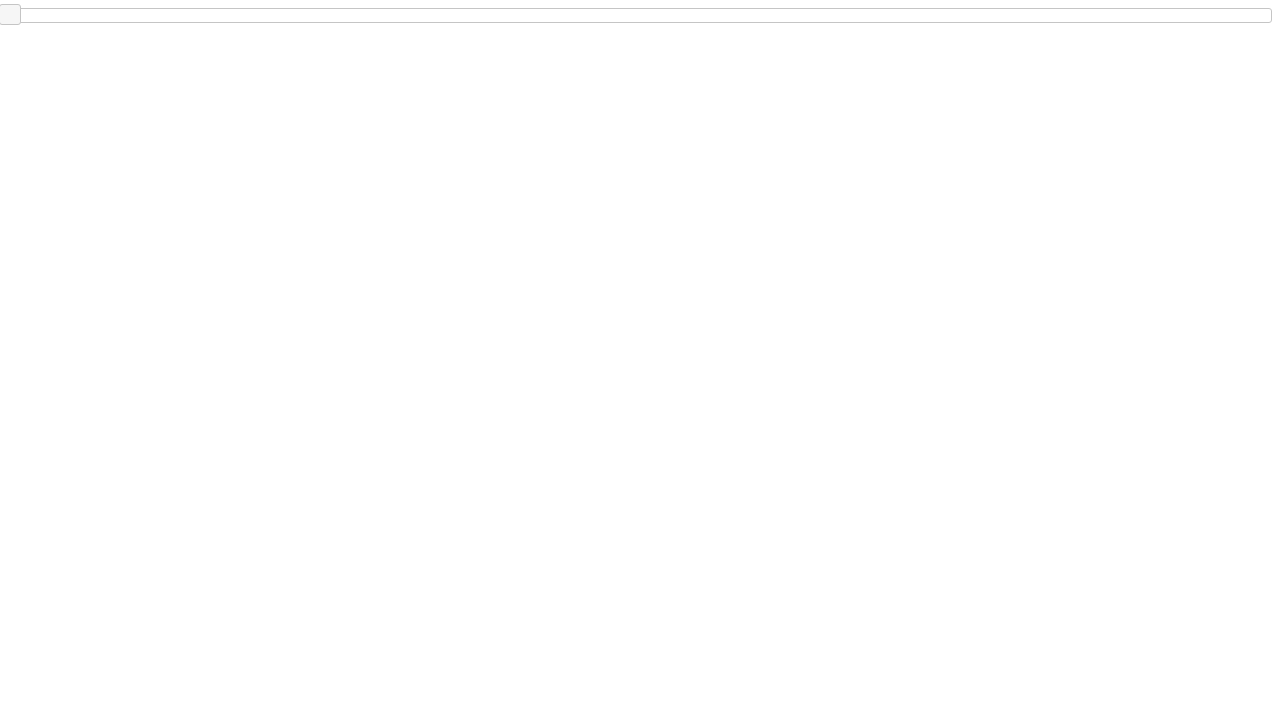

Retrieved slider handle bounding box
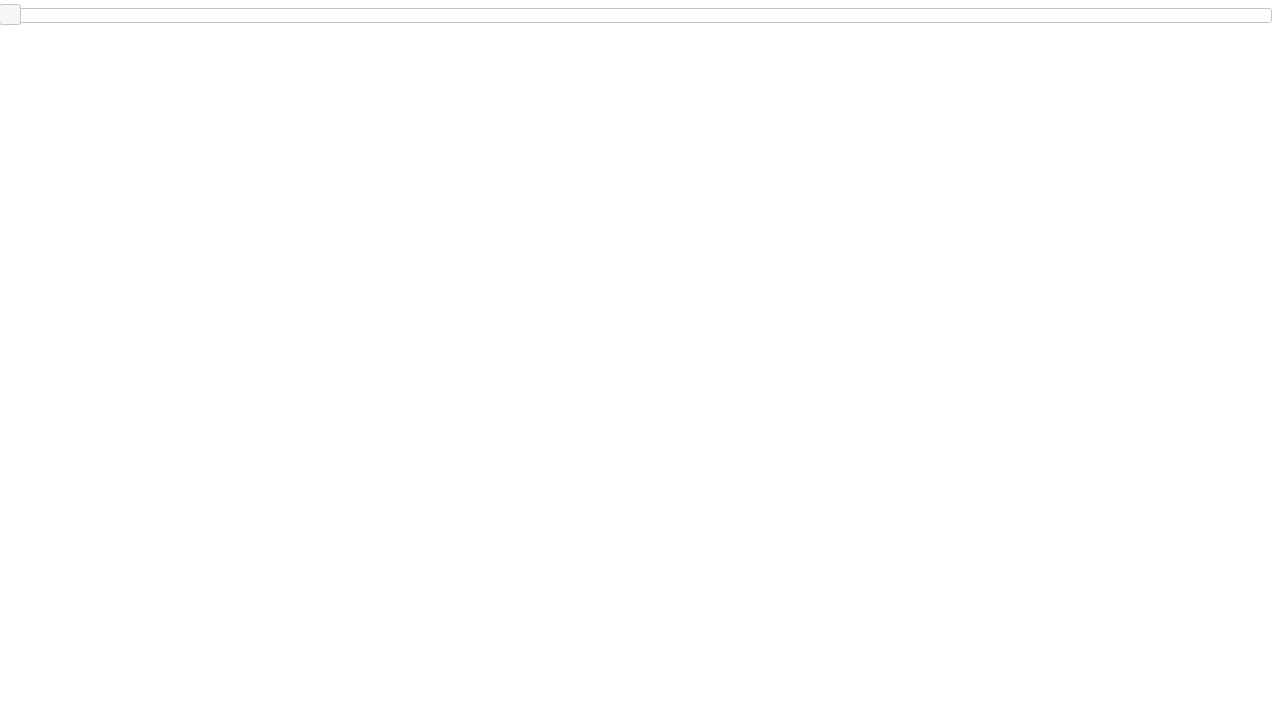

Moved mouse to center of slider handle at (10, 15)
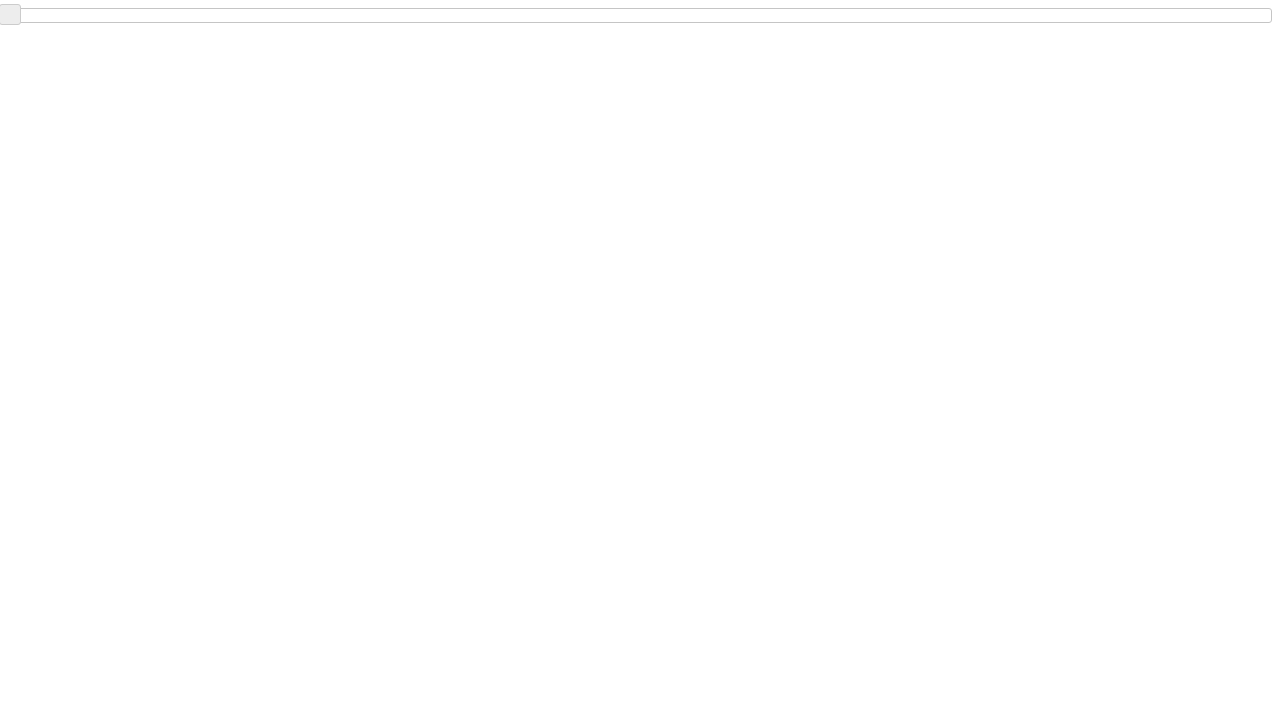

Pressed mouse button down on slider handle at (10, 15)
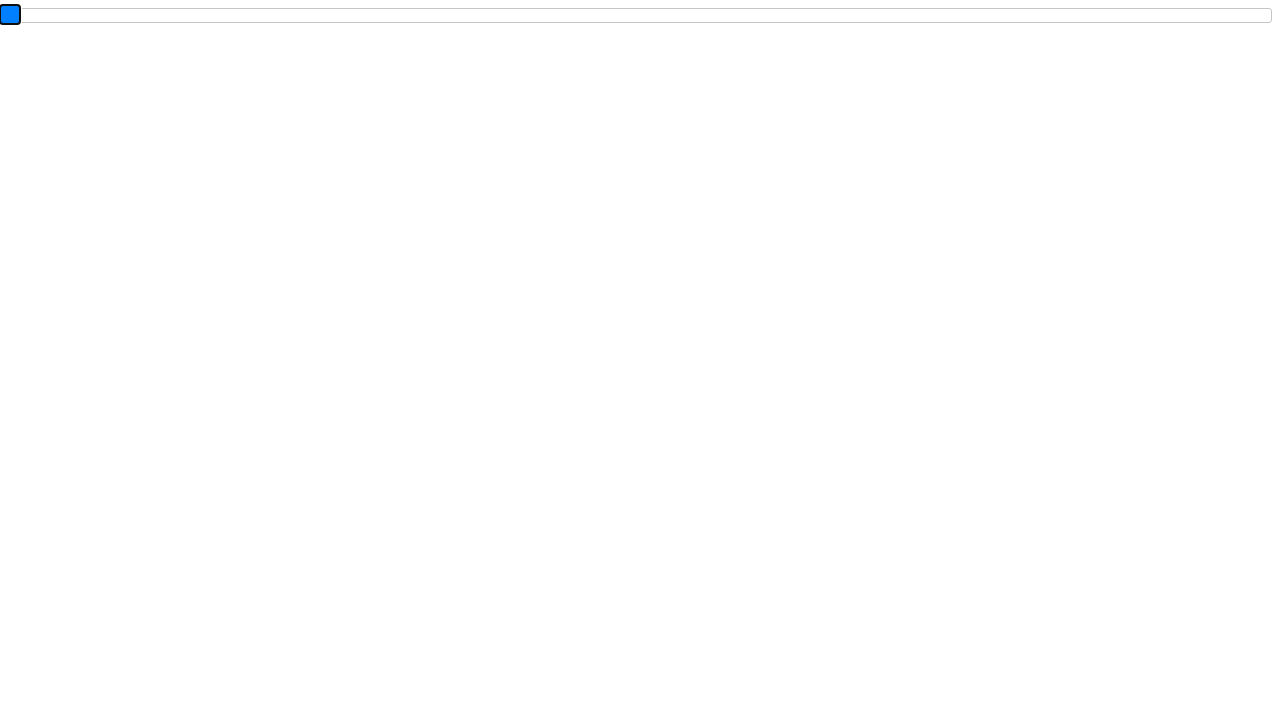

Dragged slider handle 400 pixels to the right at (399, 4)
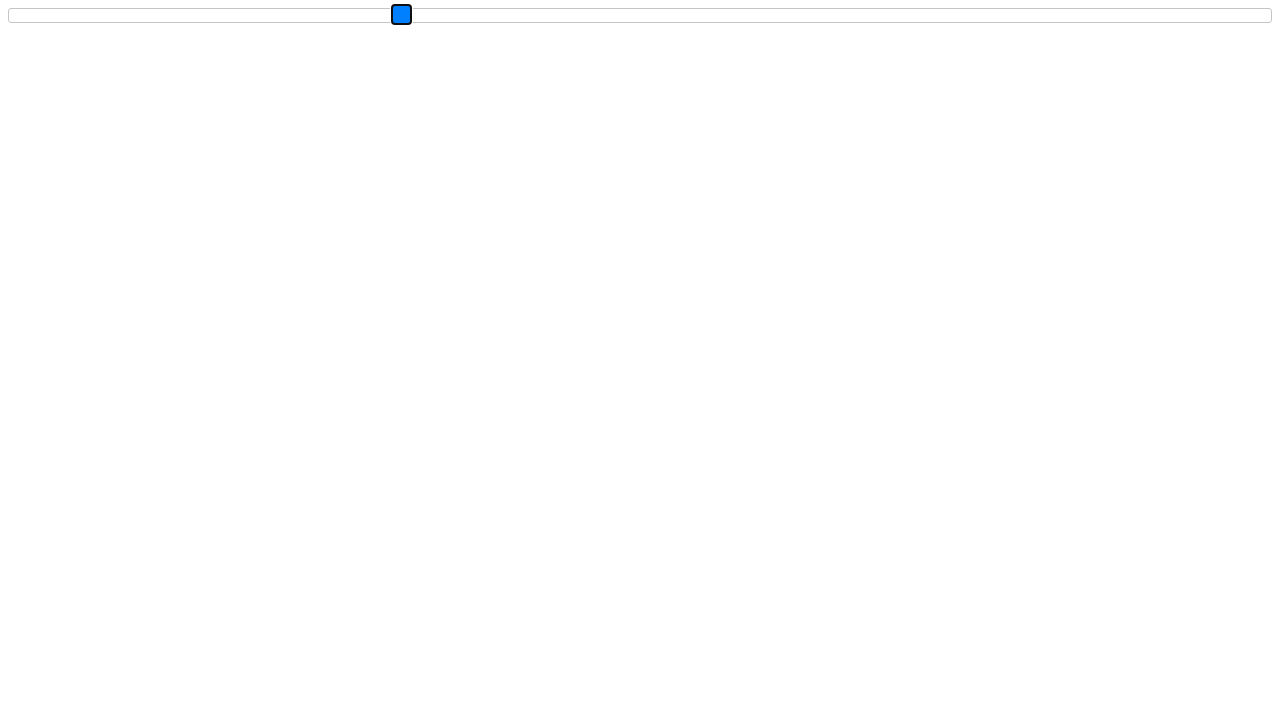

Released mouse button to complete slider drag at (399, 4)
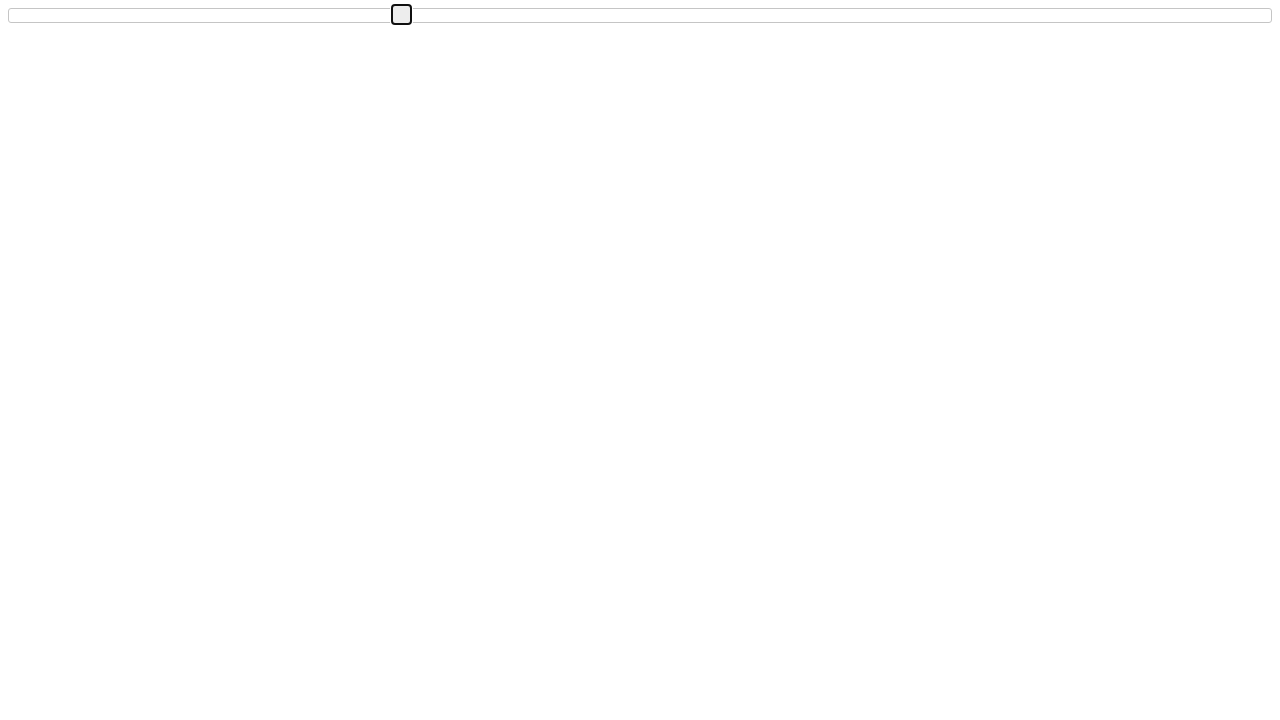

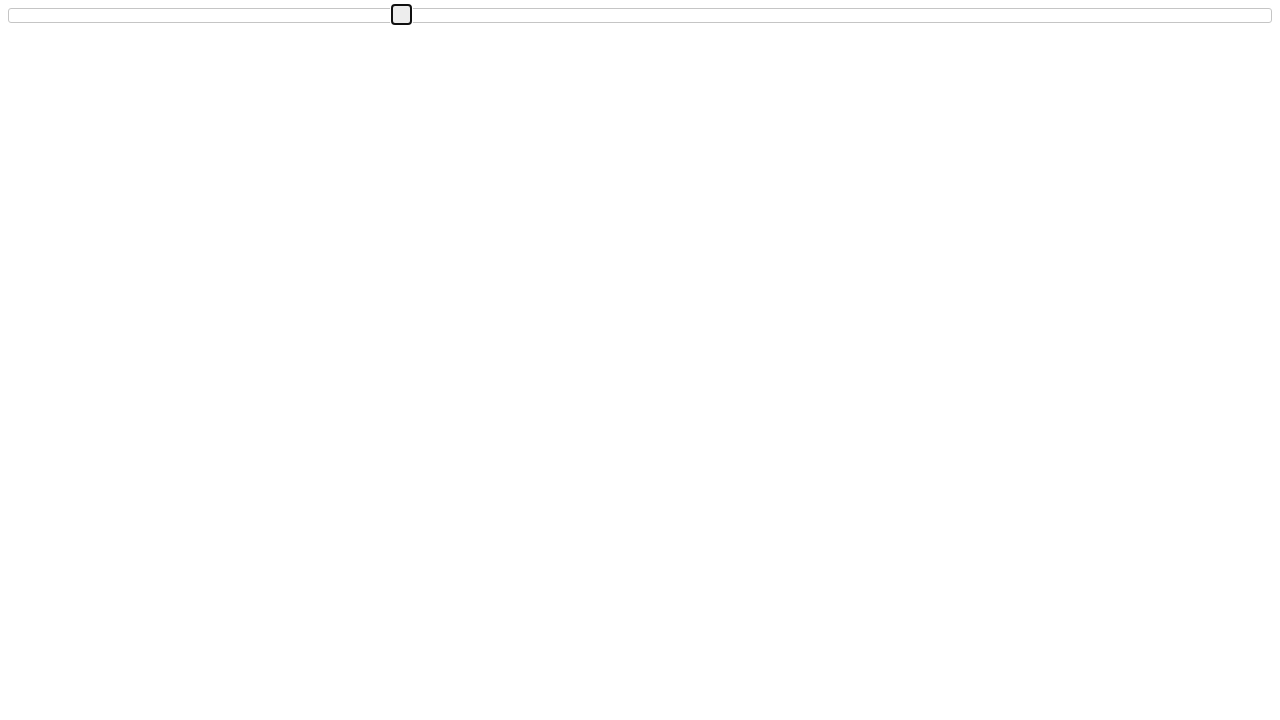